Navigates through multiple pages of quotes by clicking the Next button to test pagination functionality

Starting URL: http://quotes.toscrape.com/

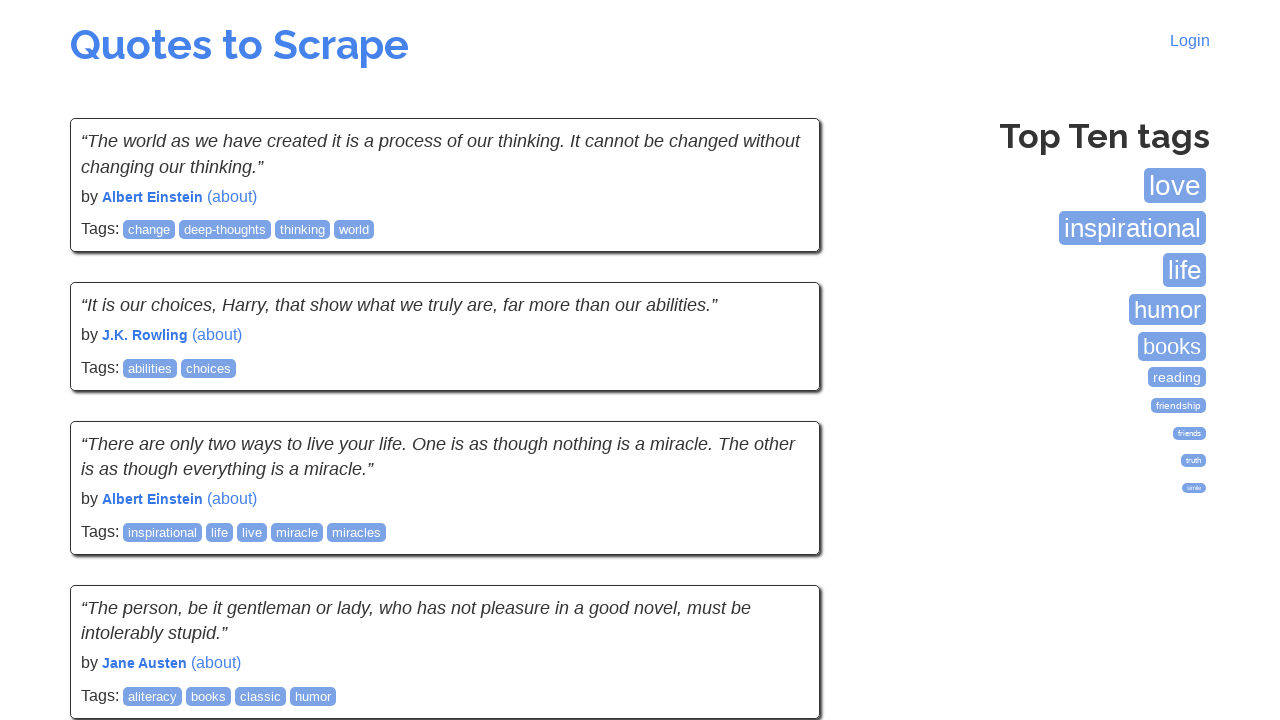

Waited for quotes to load on first page
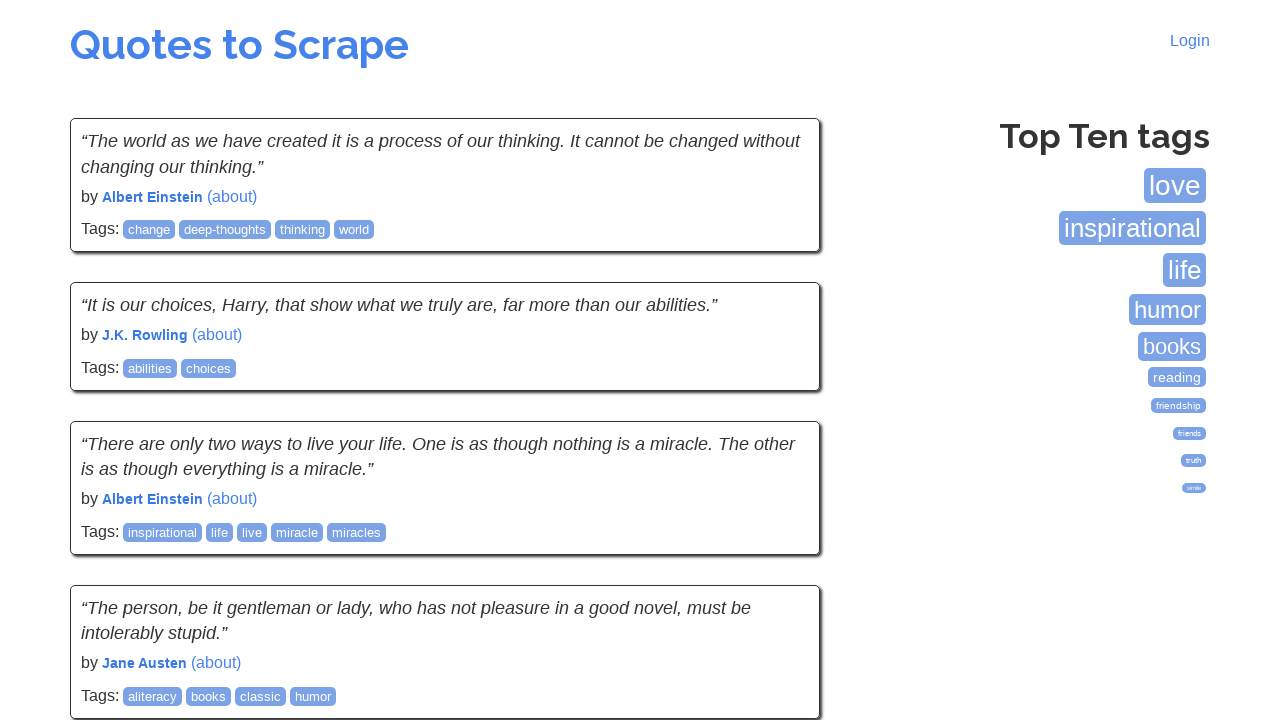

Clicked Next button to navigate to page 2 at (778, 542) on li.next a
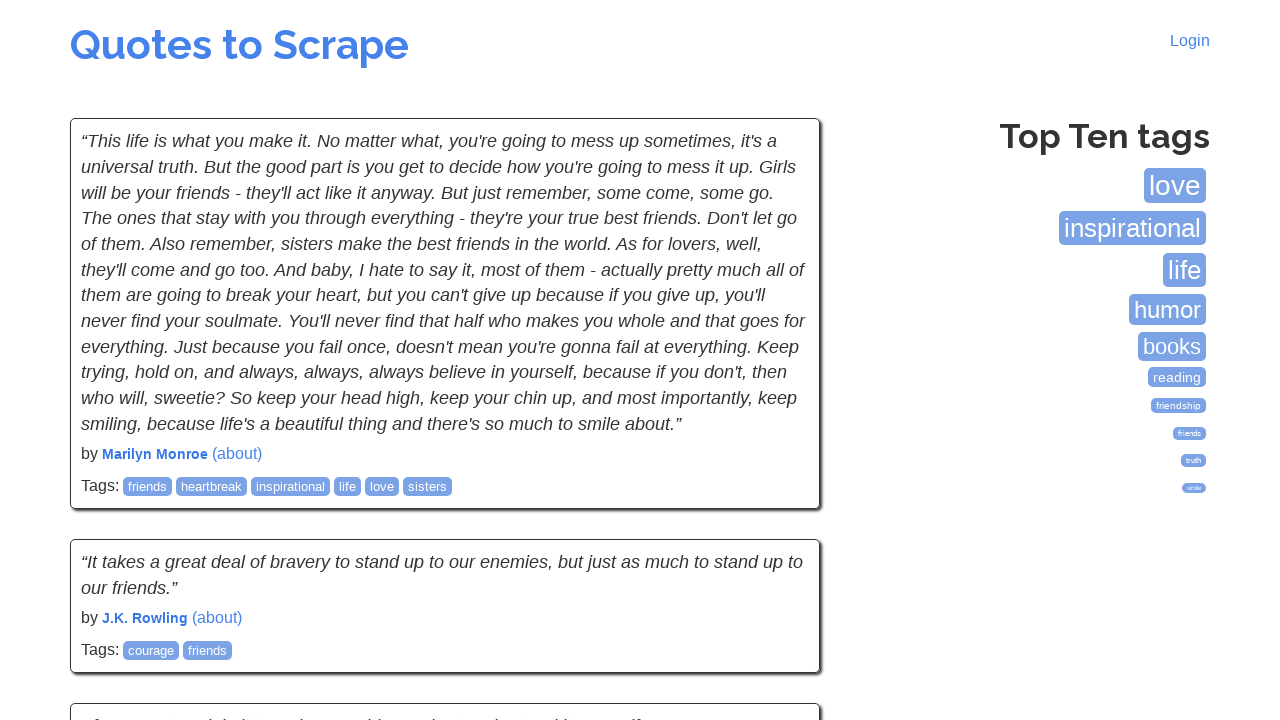

Quotes loaded on page 2
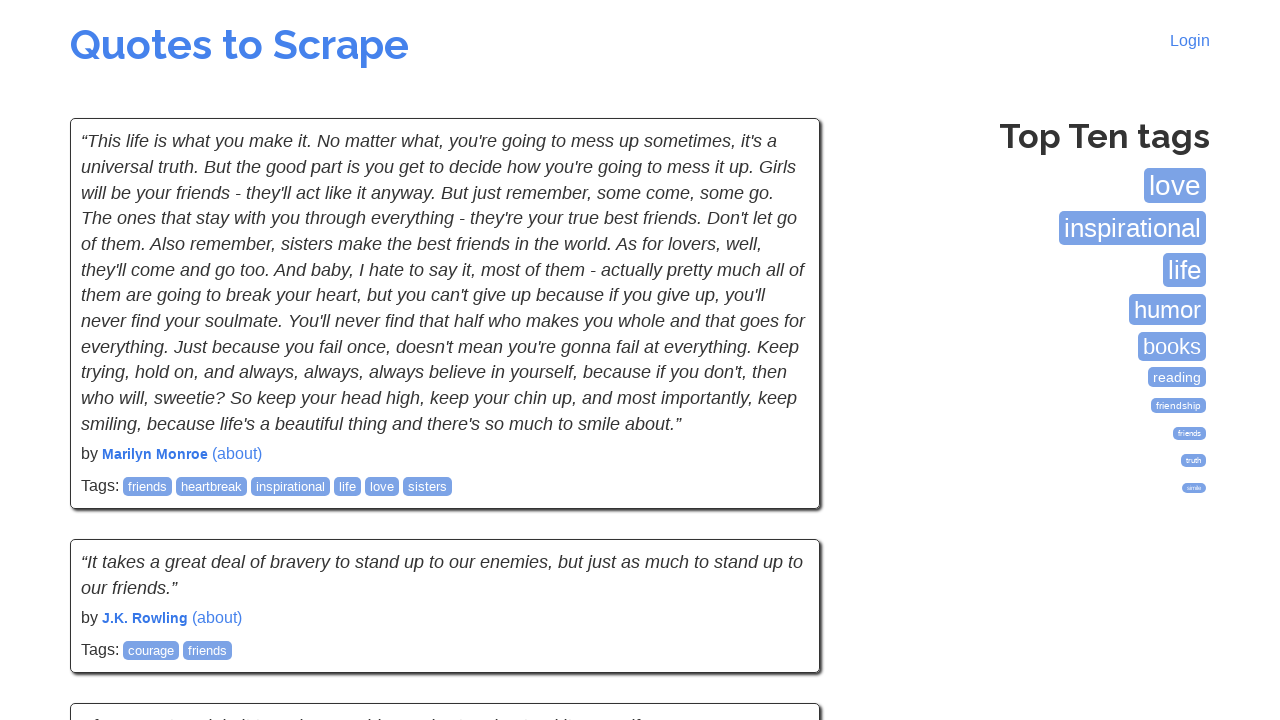

Clicked Next button to navigate to page 3 at (778, 542) on li.next a
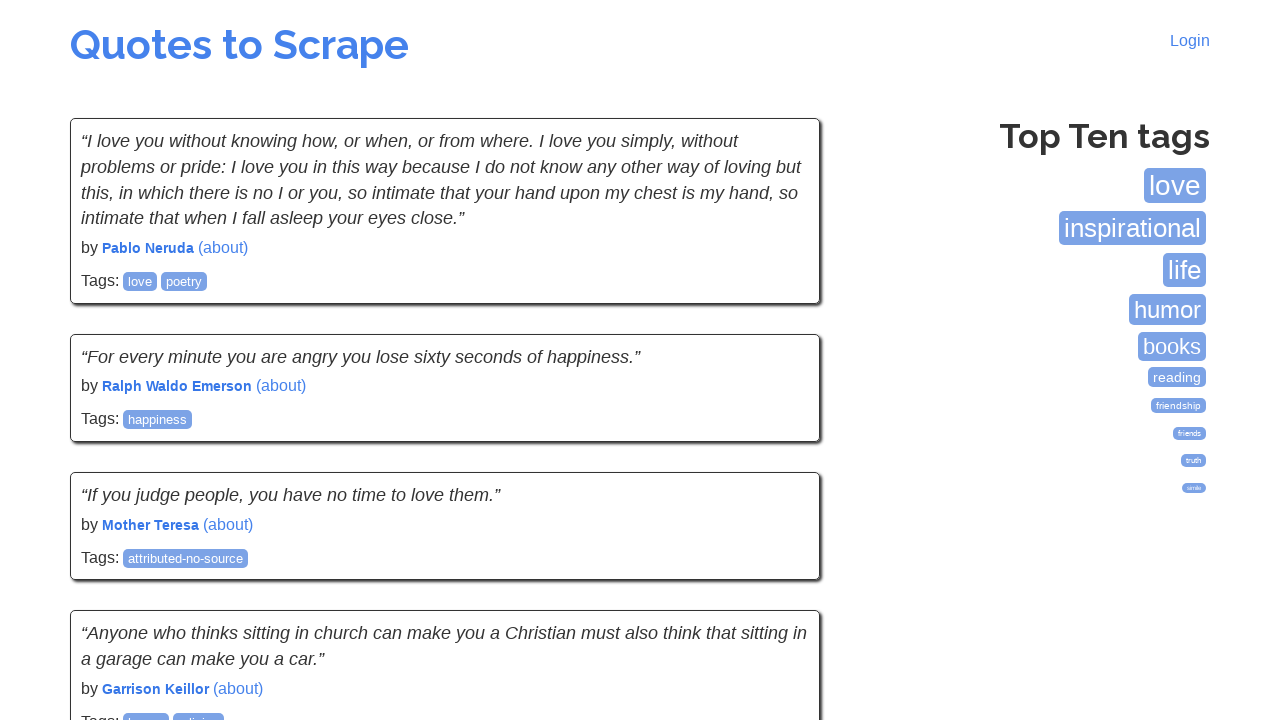

Quotes loaded on page 3
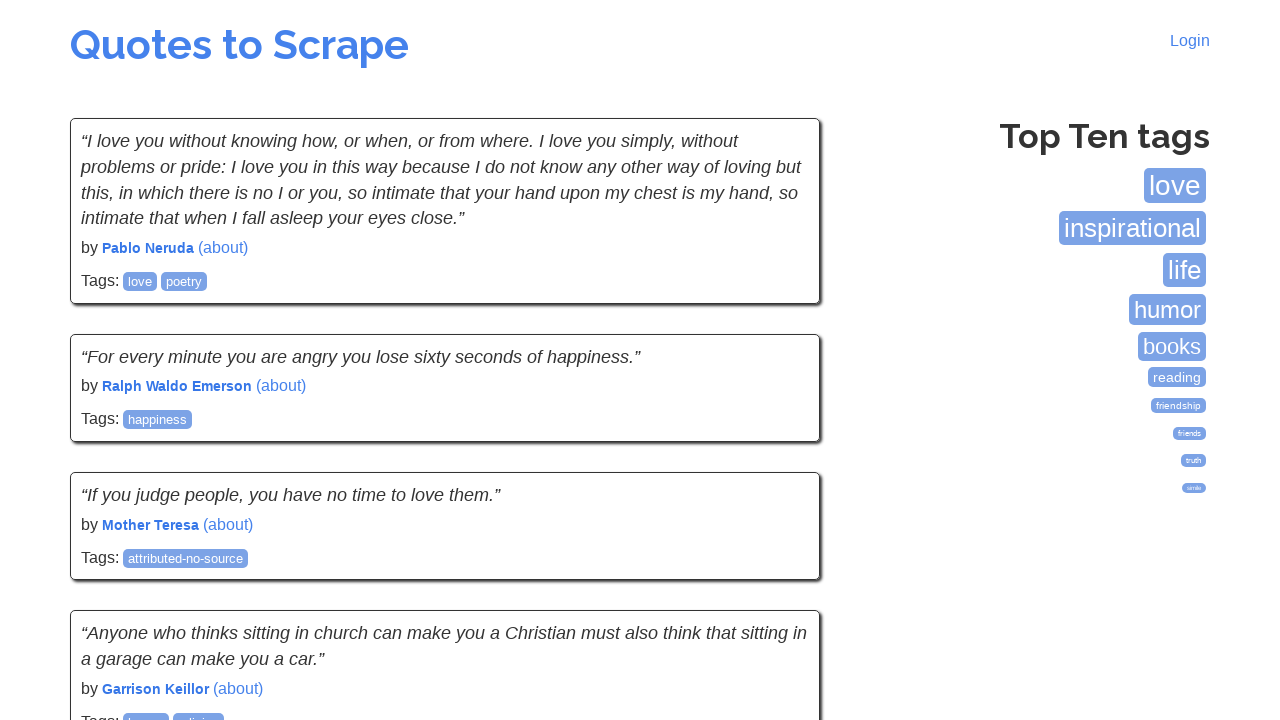

Clicked Next button to navigate to page 4 at (778, 542) on li.next a
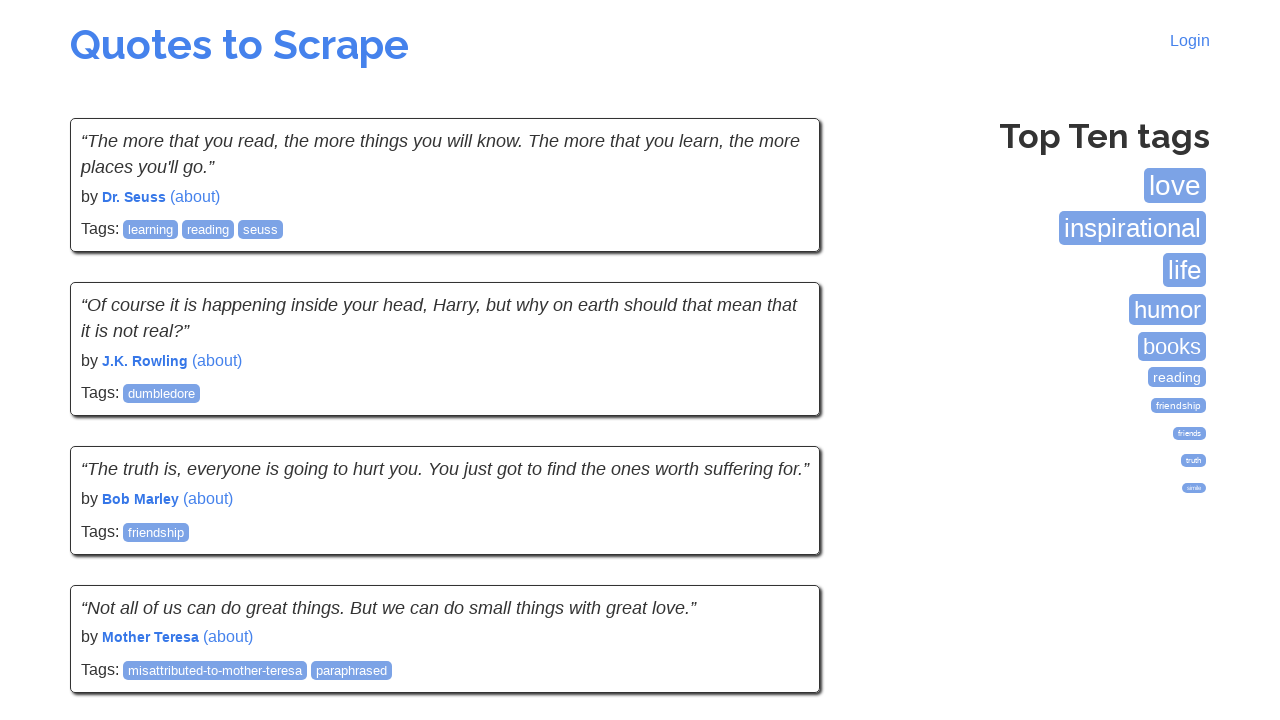

Quotes loaded on page 4
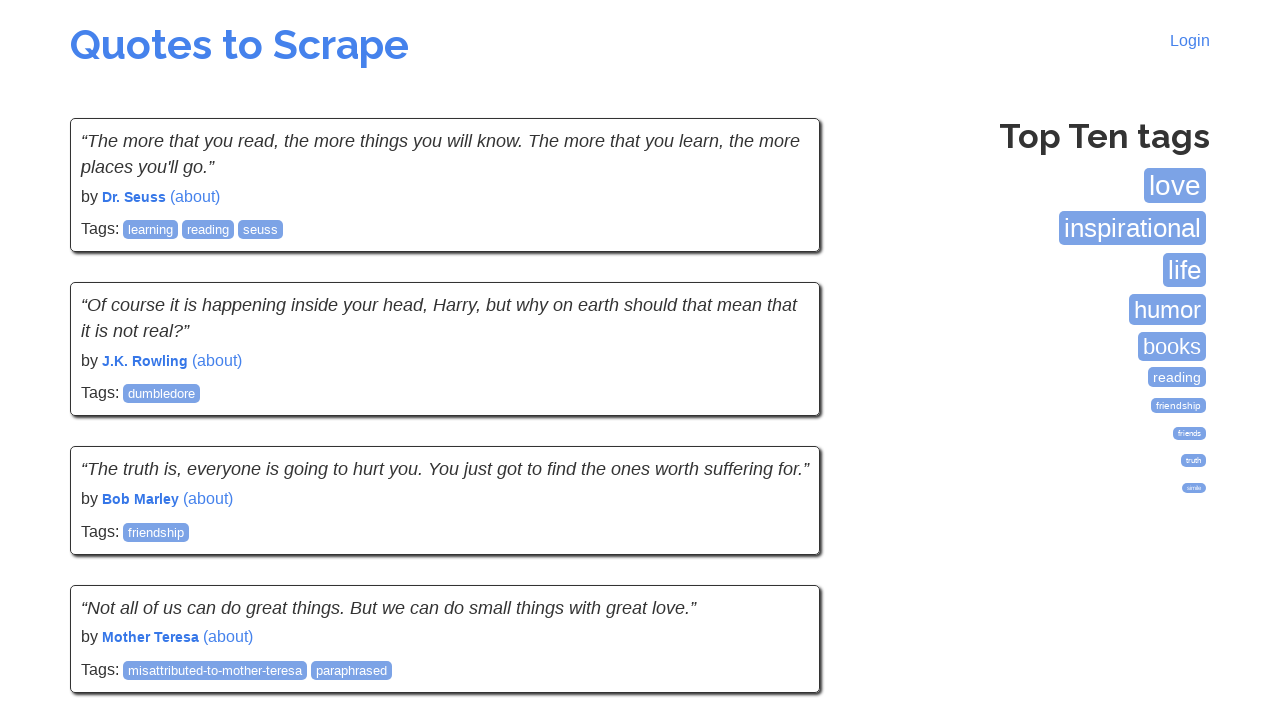

Clicked Next button to navigate to page 5 at (778, 542) on li.next a
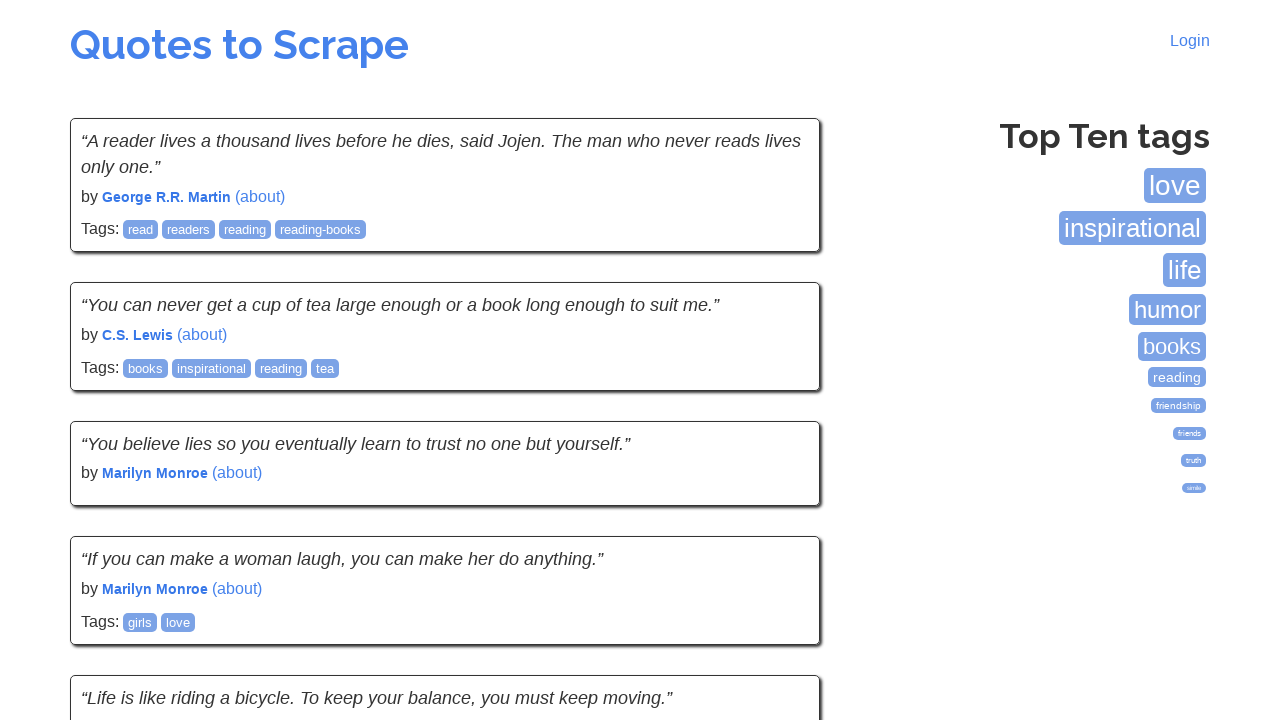

Quotes loaded on page 5
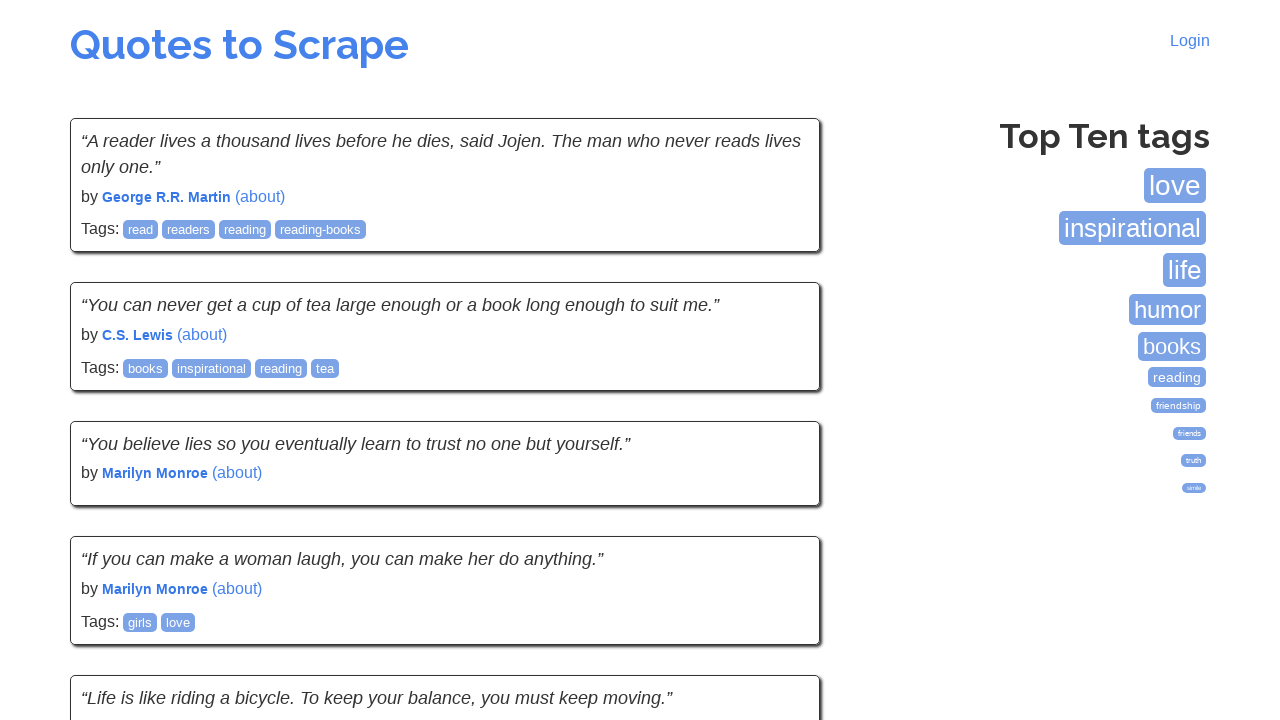

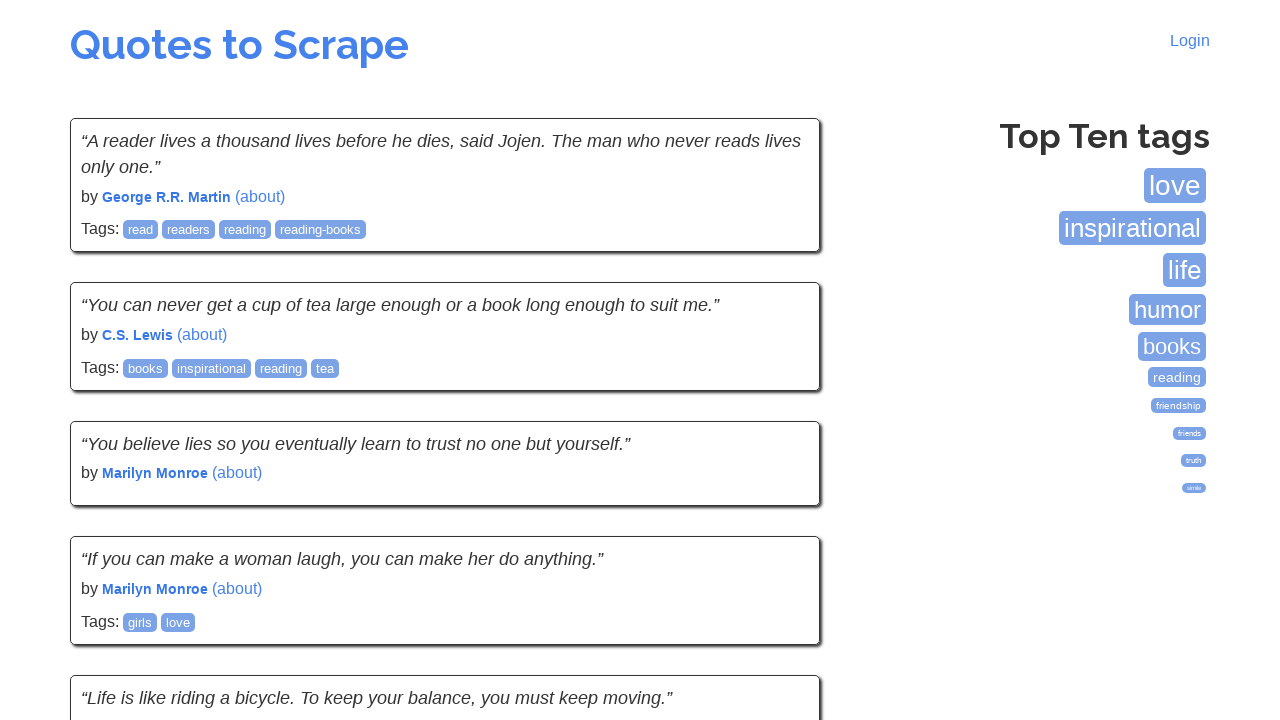